Tests browser navigation methods by navigating to YouTube, then to a specific video, going back, forward, and refreshing the page

Starting URL: https://www.youtube.com/

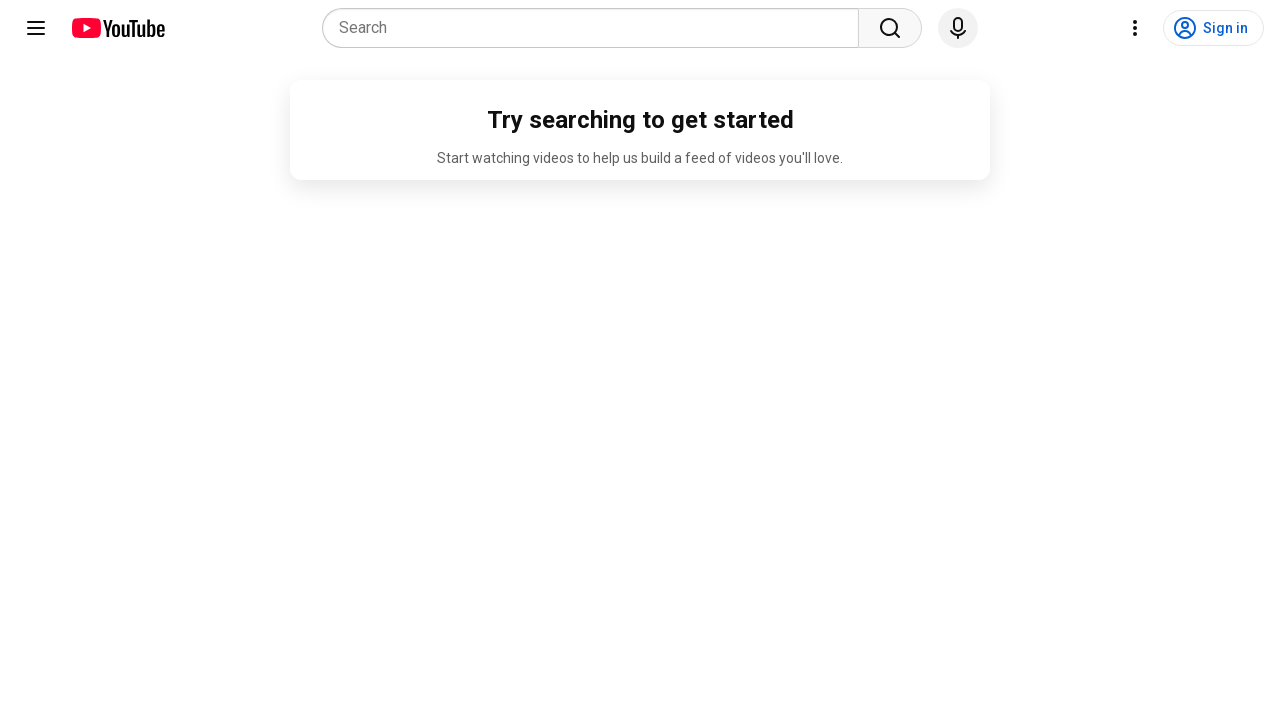

Navigated to specific YouTube video
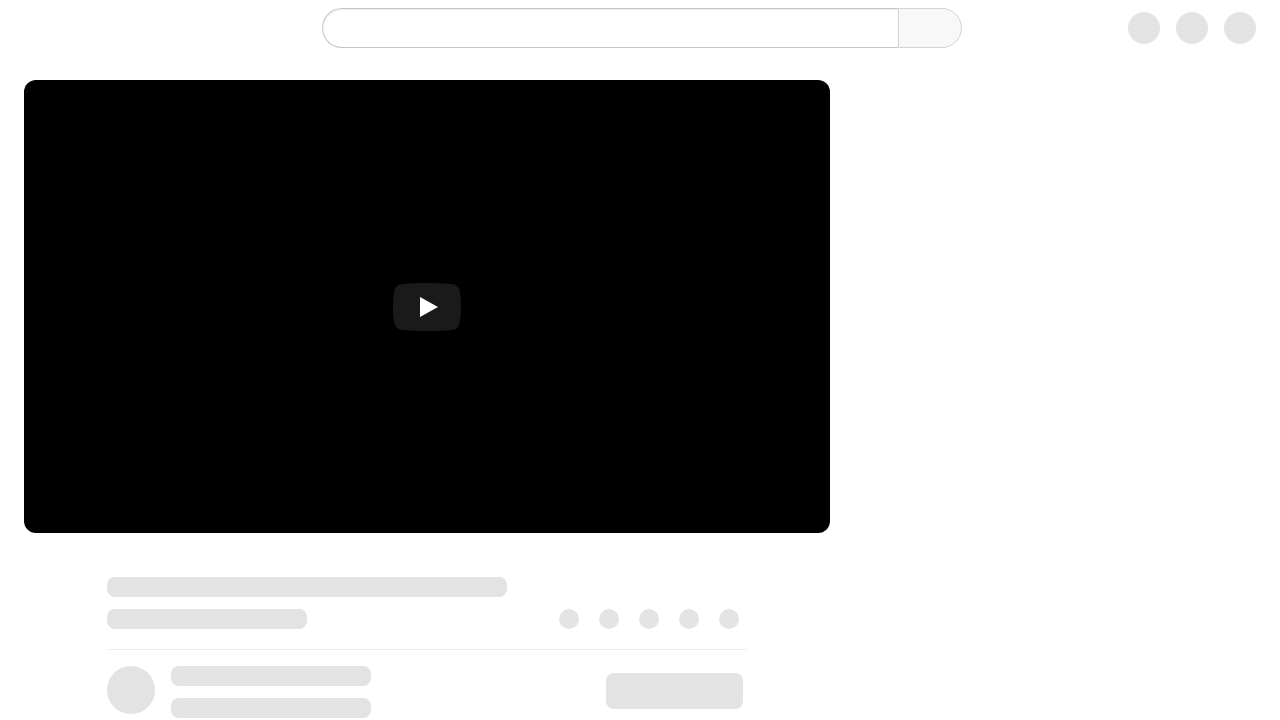

Navigated back to YouTube homepage
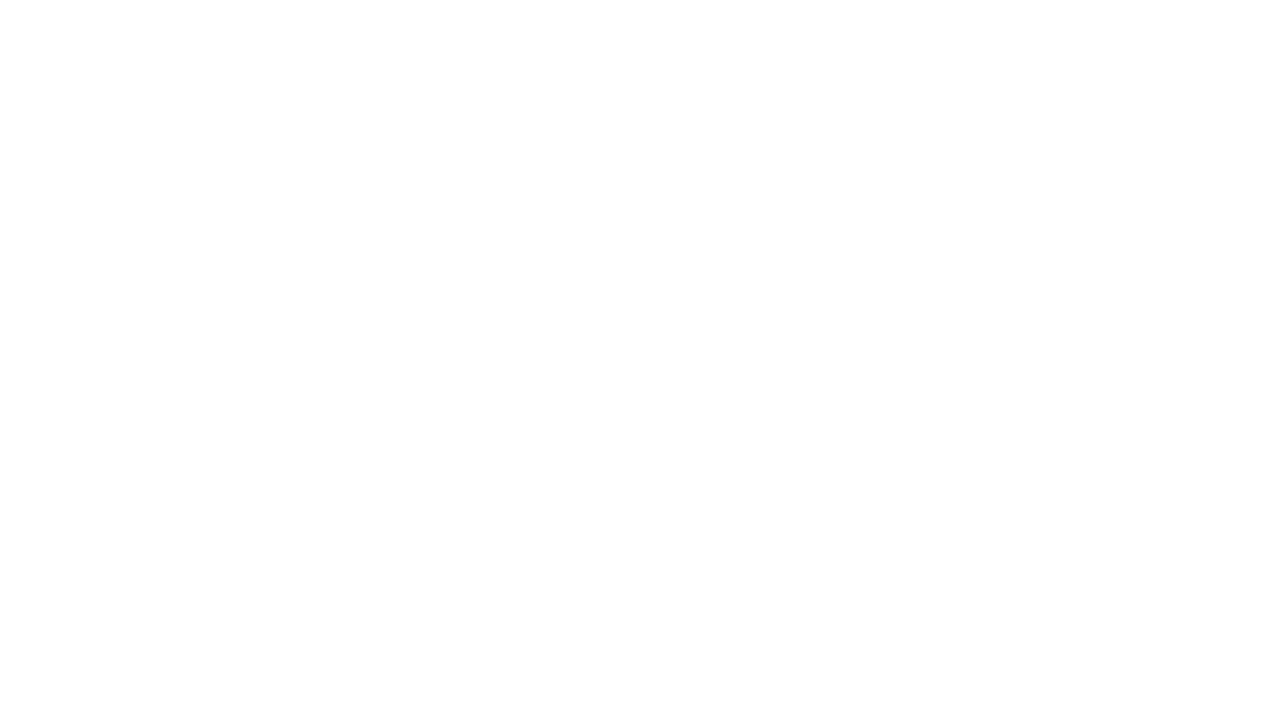

Navigated forward to YouTube video
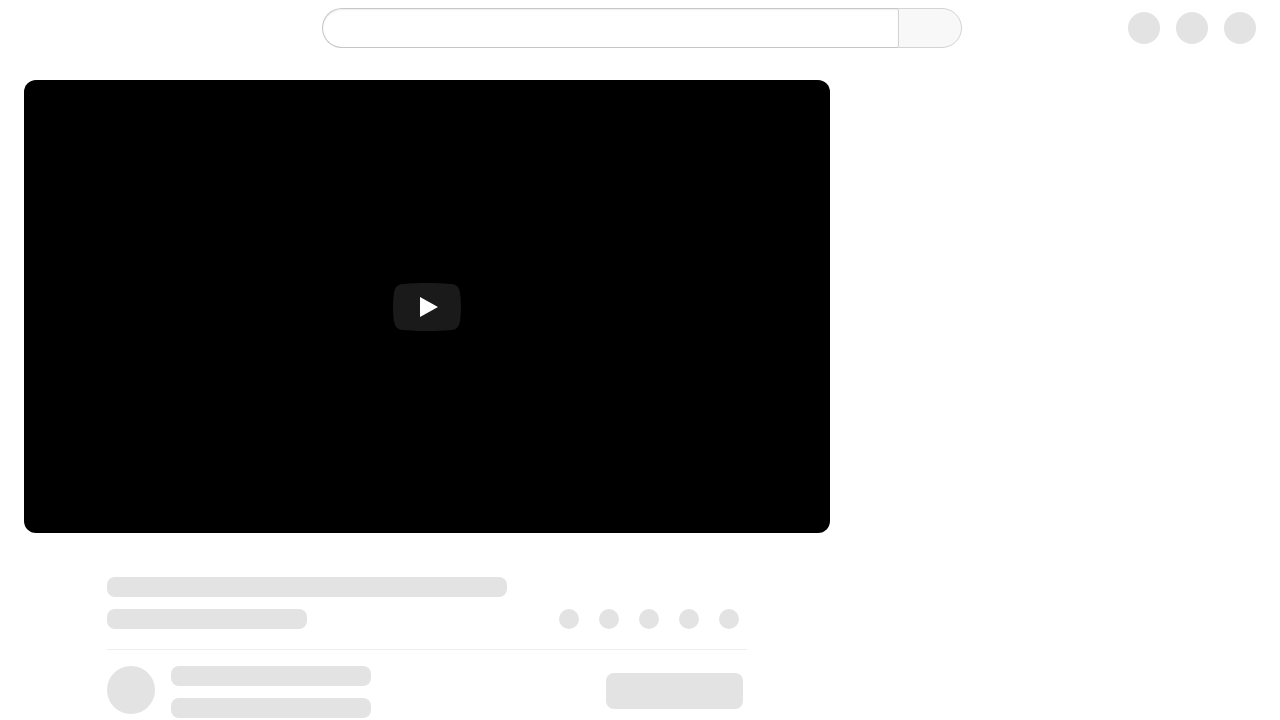

Refreshed the current page
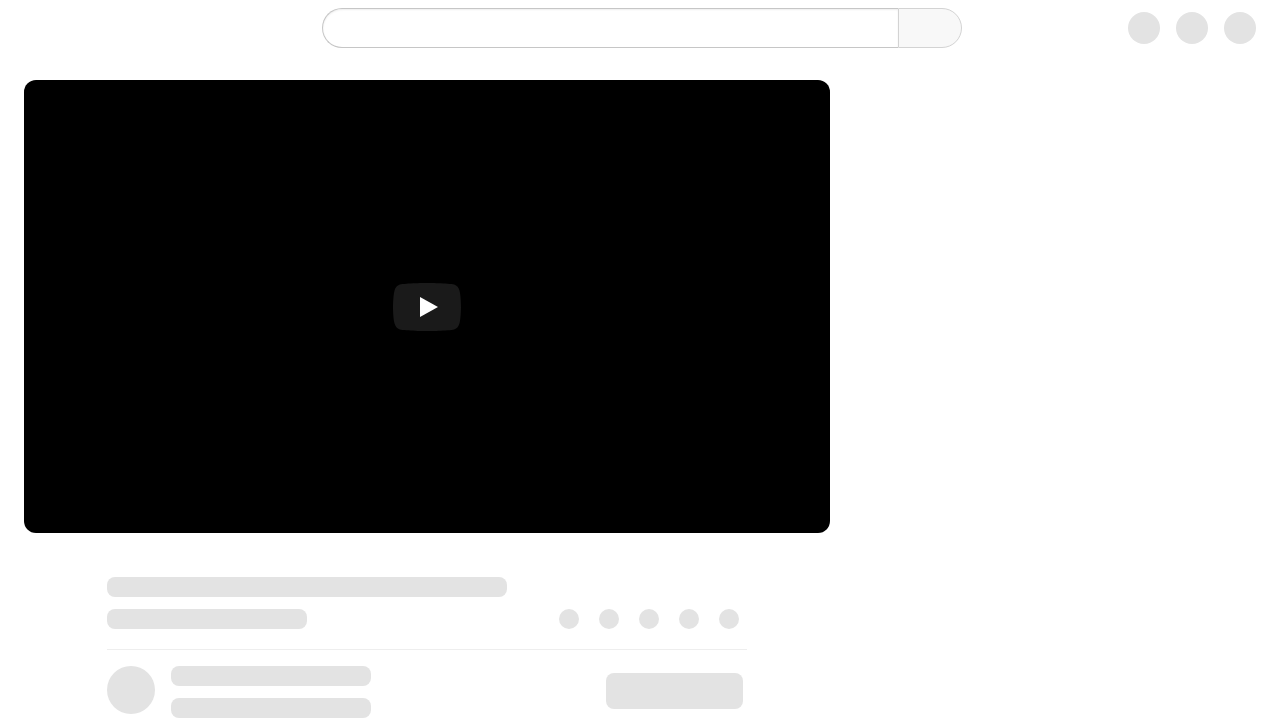

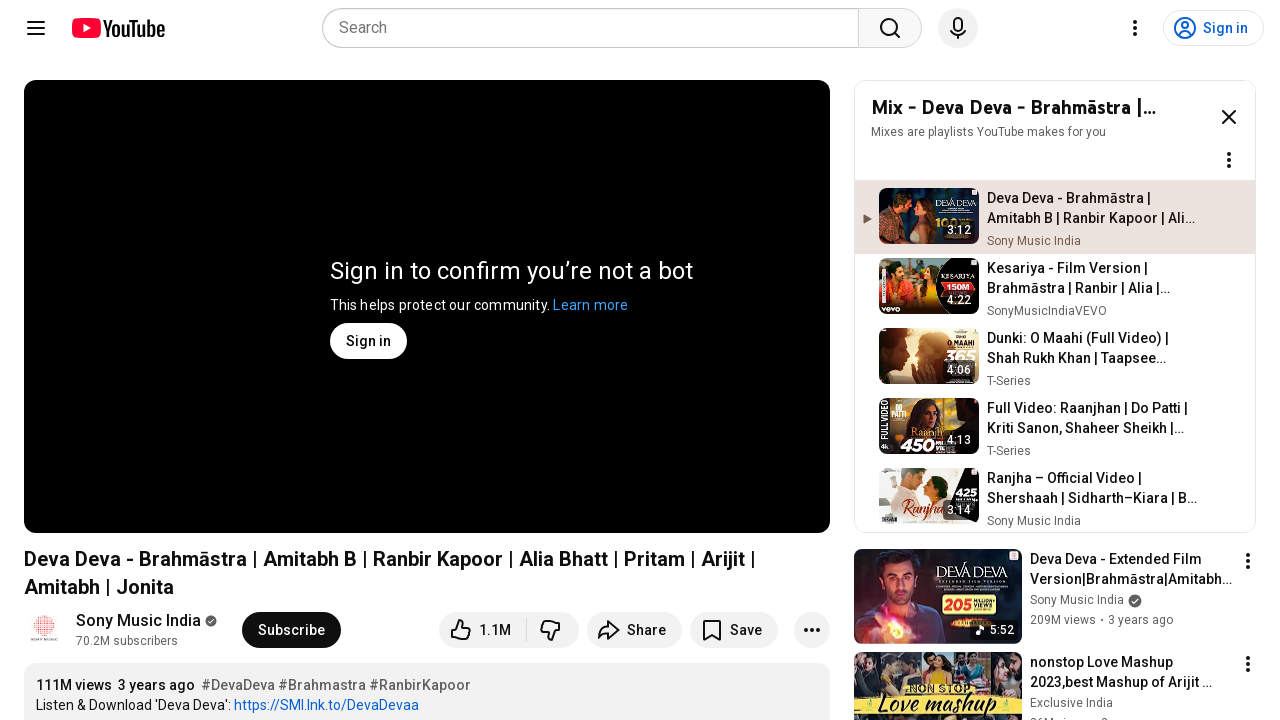